Tests hover functionality to trigger tooltip display

Starting URL: https://demoqa.com/tool-tips

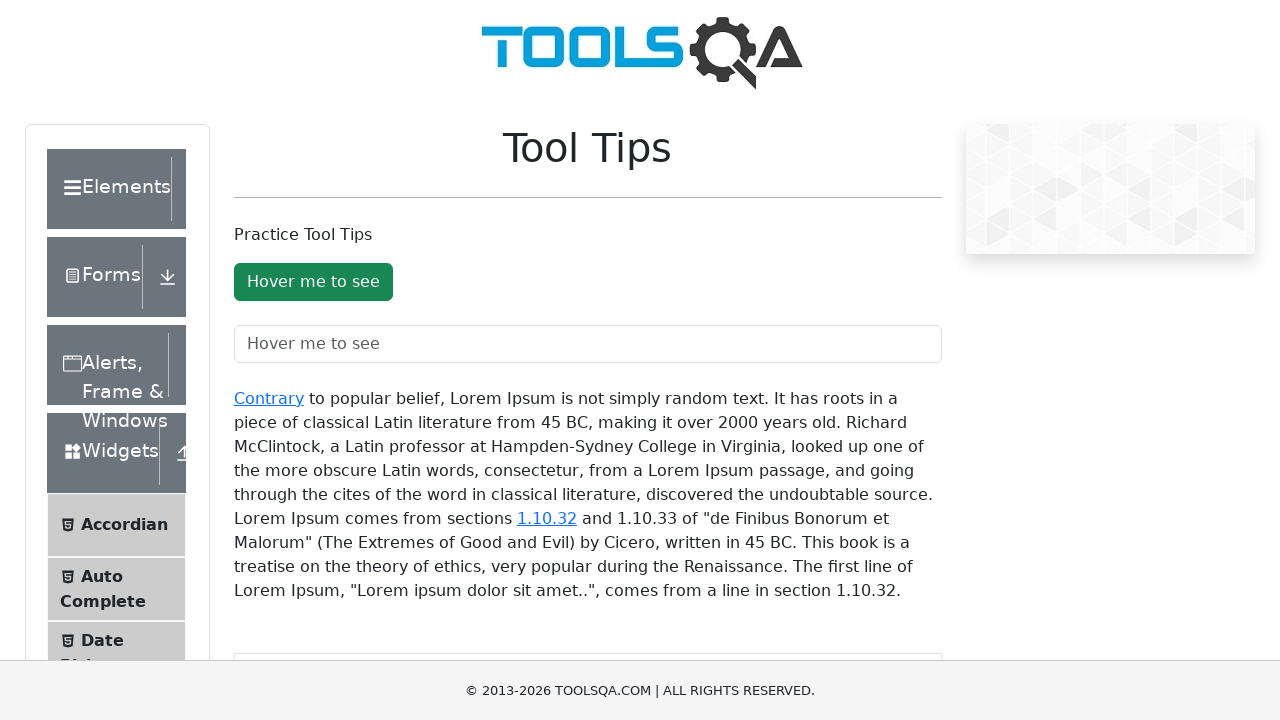

Navigated to ToolTips demo page
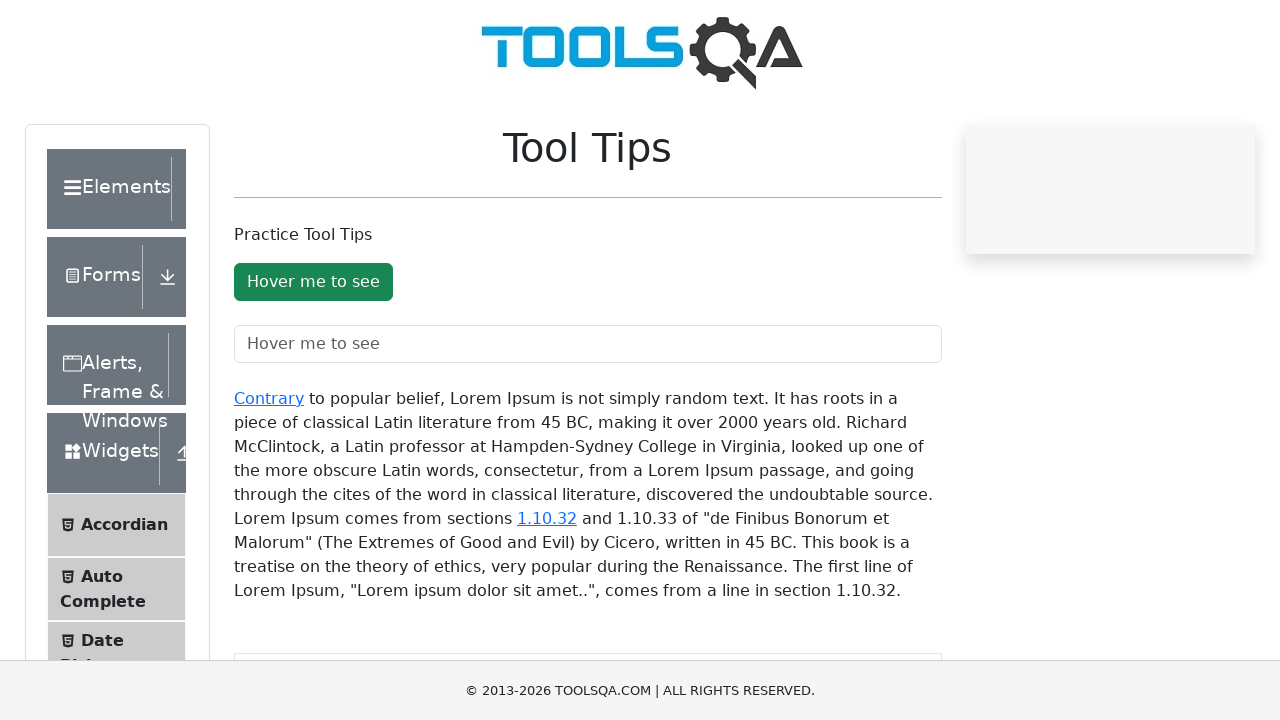

Hovered over button to trigger tooltip at (313, 282) on #toolTipButton
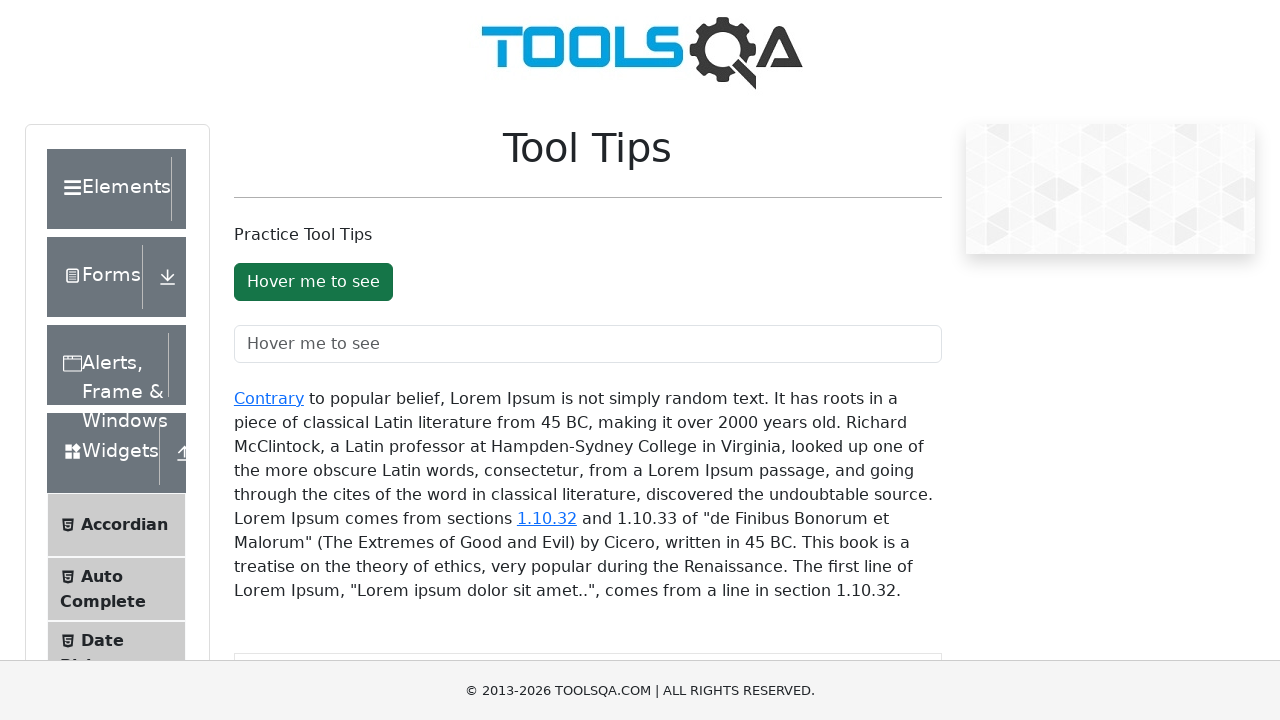

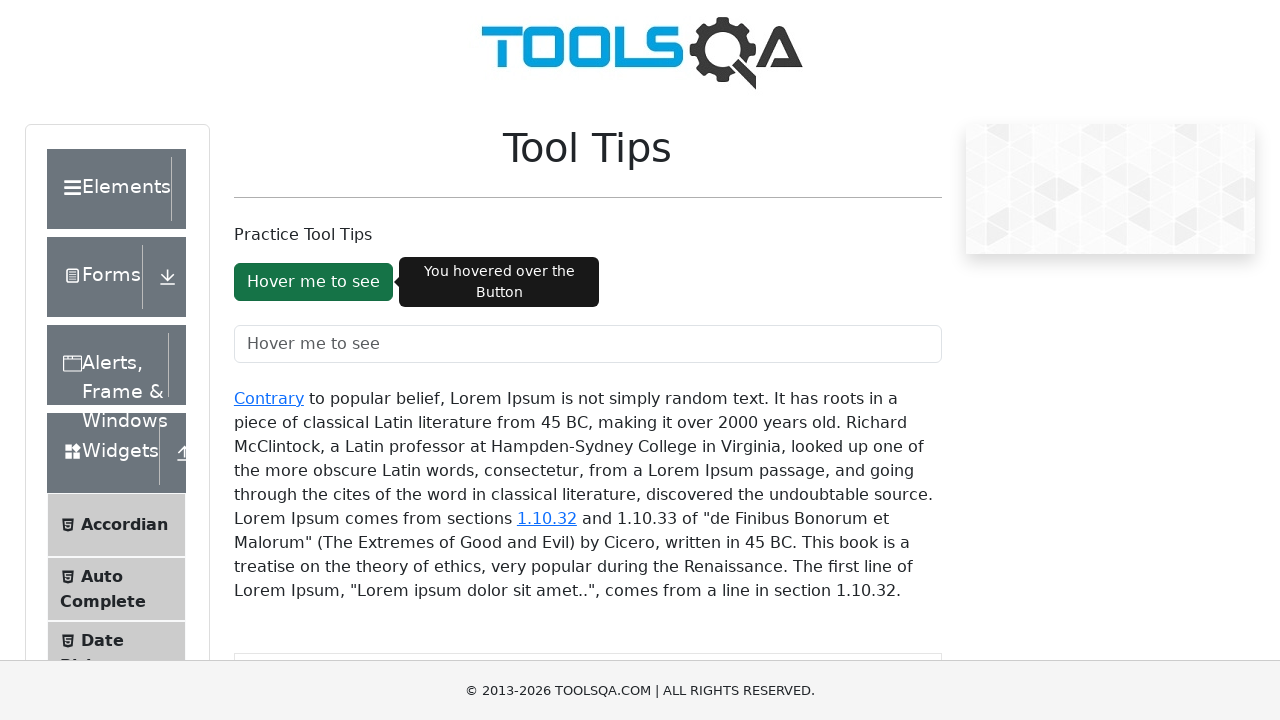